Navigates to an automation practice page and locates a broken link element

Starting URL: https://rahulshettyacademy.com/AutomationPractice

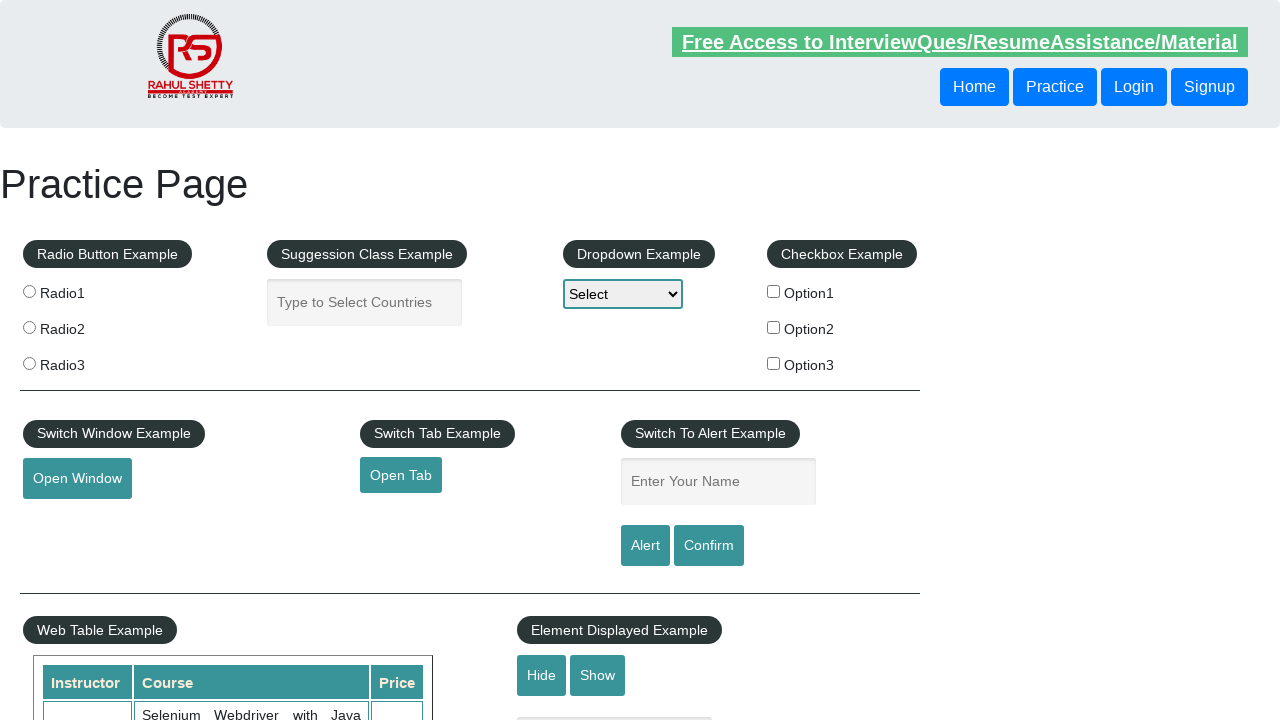

Navigated to automation practice page
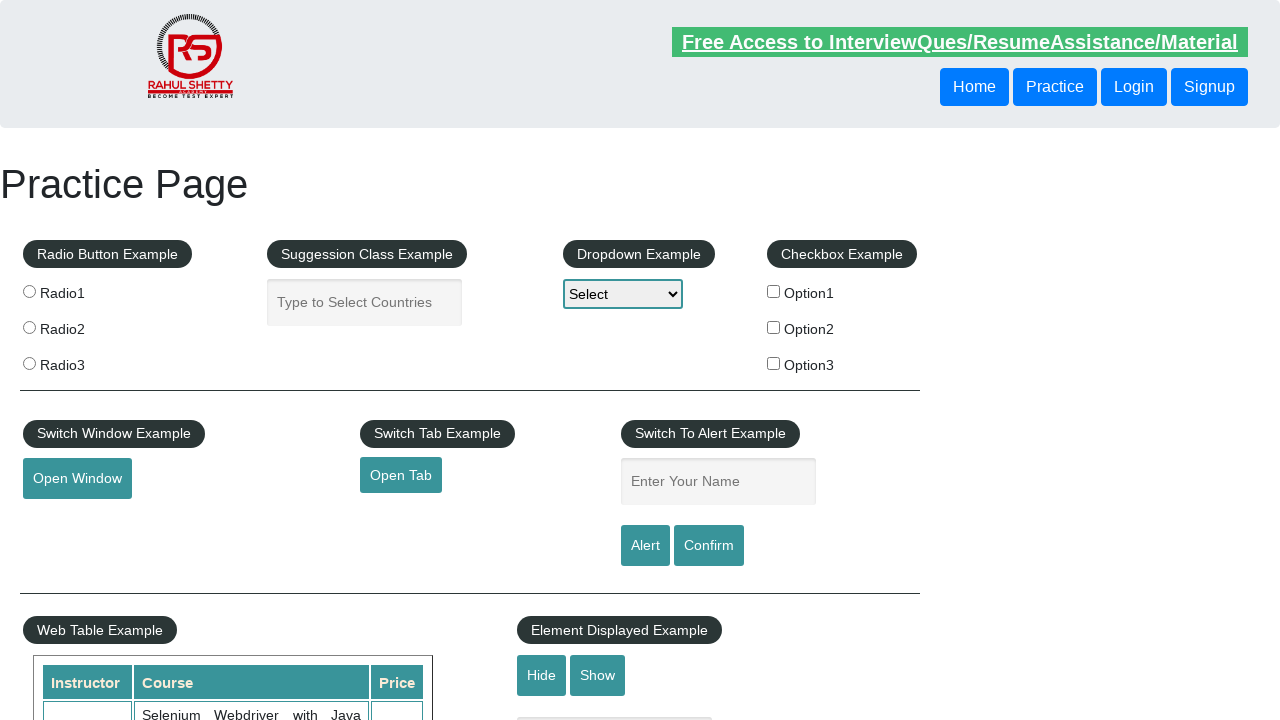

Located broken link element with href containing 'brokenlink'
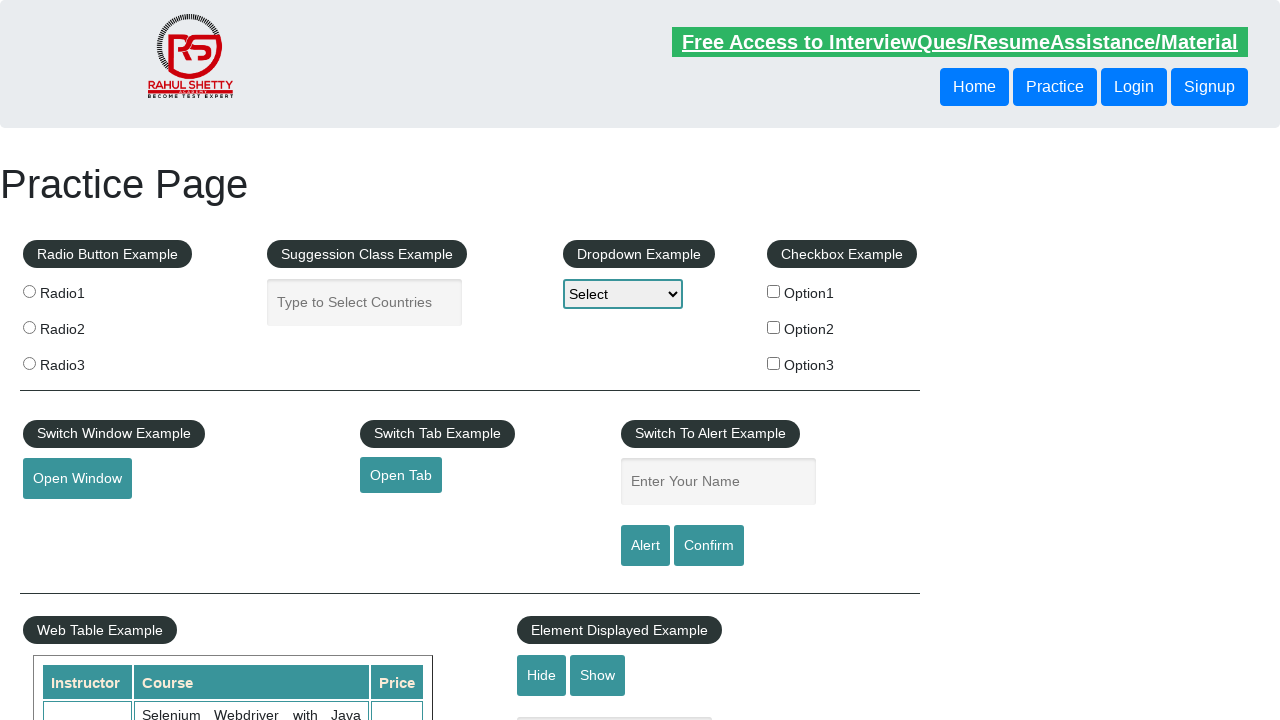

Clicked on the broken link element at (473, 520) on a[href*='brokenlink']
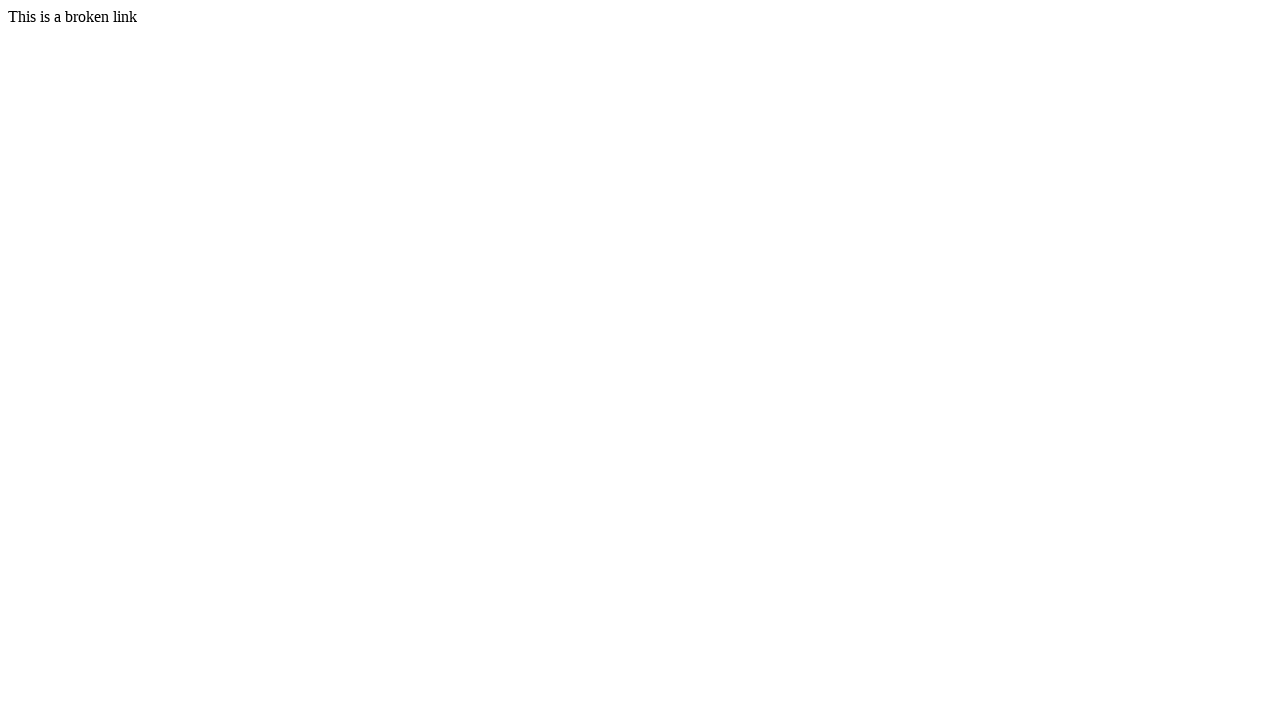

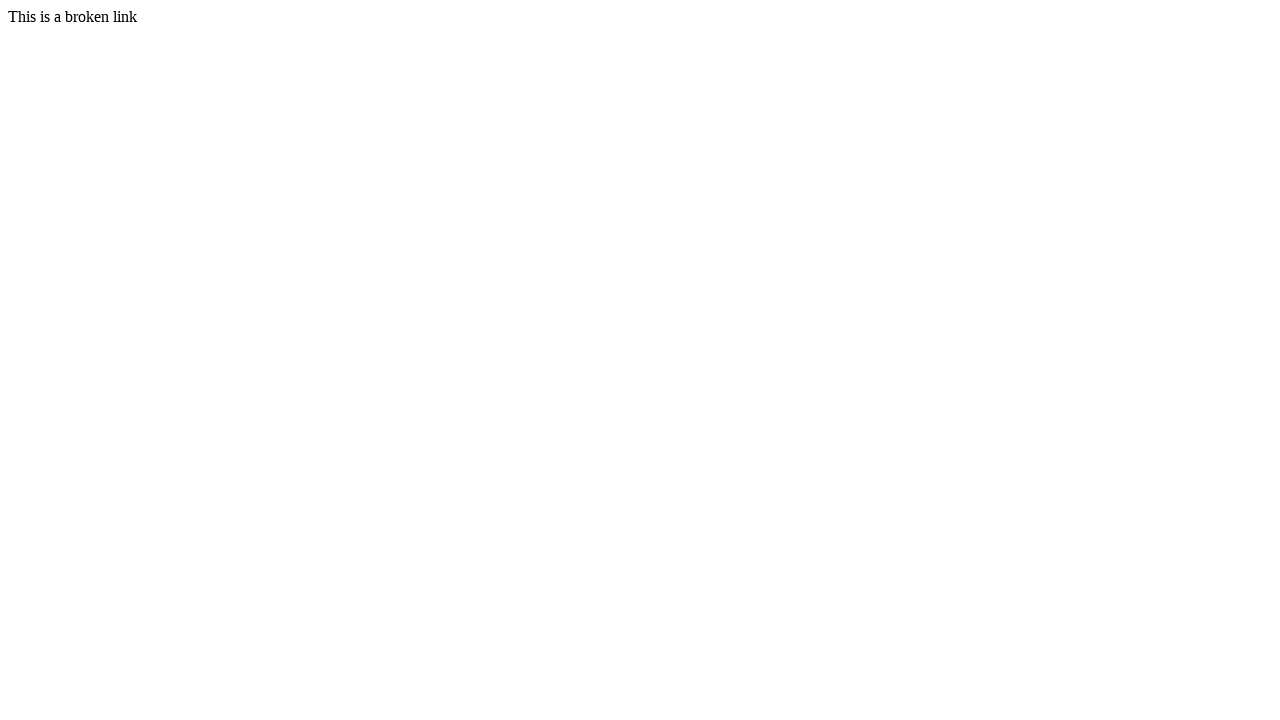